Navigates to a practice page, locates footer links in a specific section, and opens each link in a new tab using keyboard shortcuts

Starting URL: http://qaclickacademy.com/practice.php

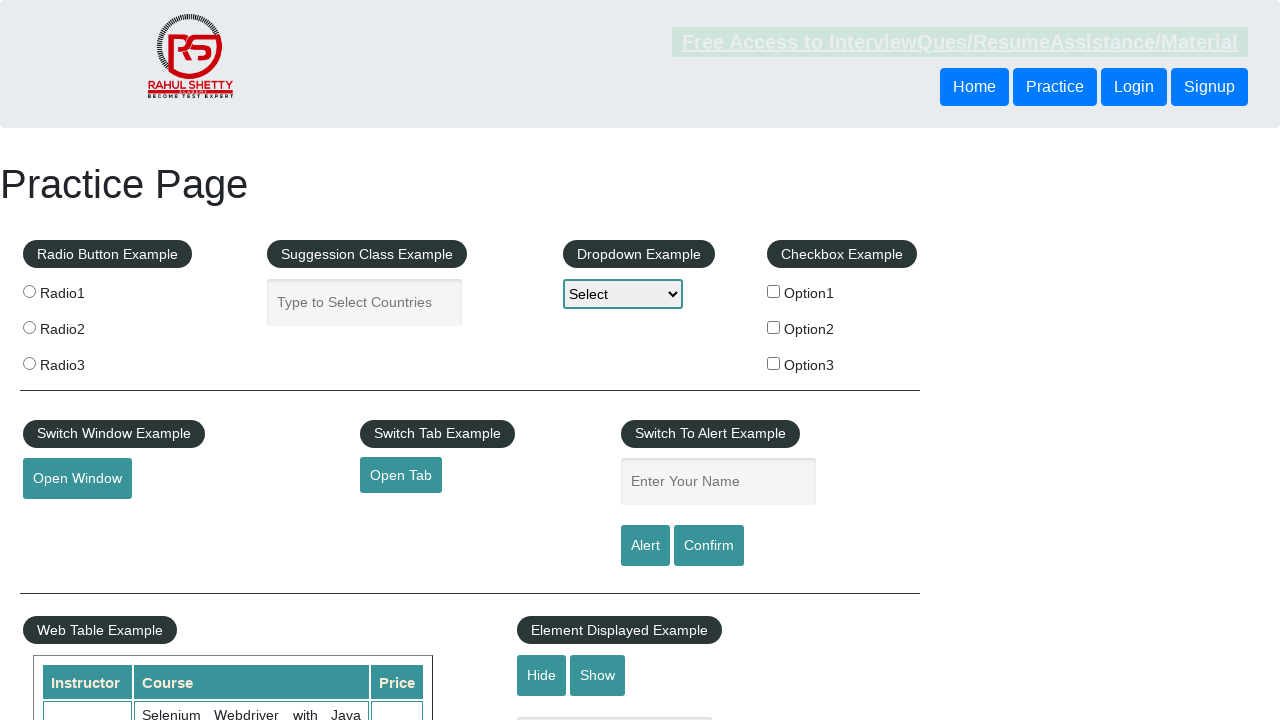

Waited for footer section #gf-BIG to be present
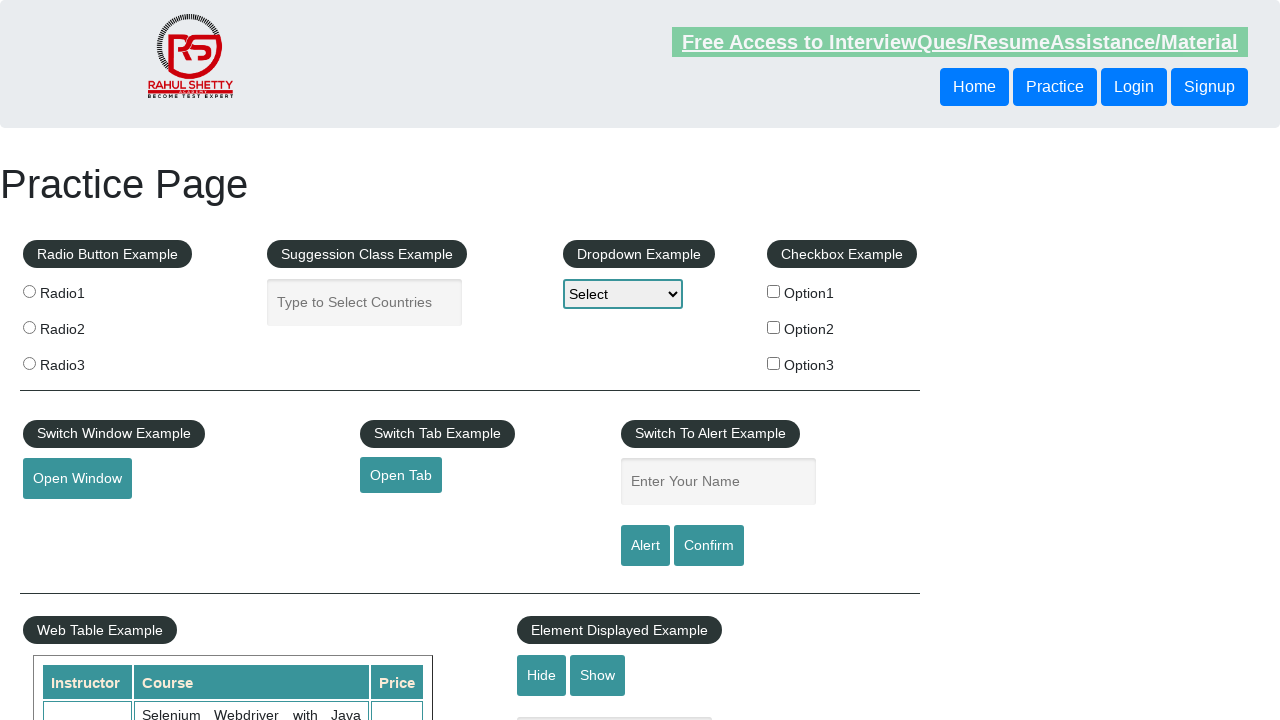

Waited for footer section selector to be present
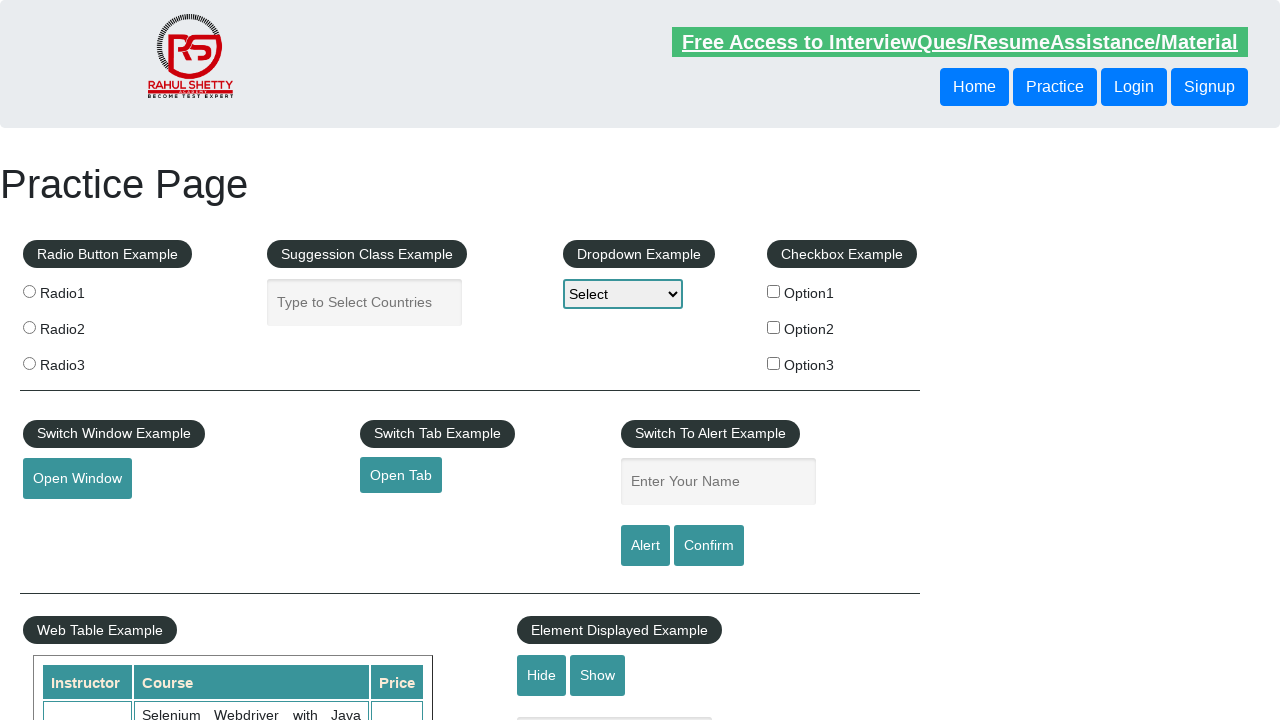

Located all links in footer section - found 5 links
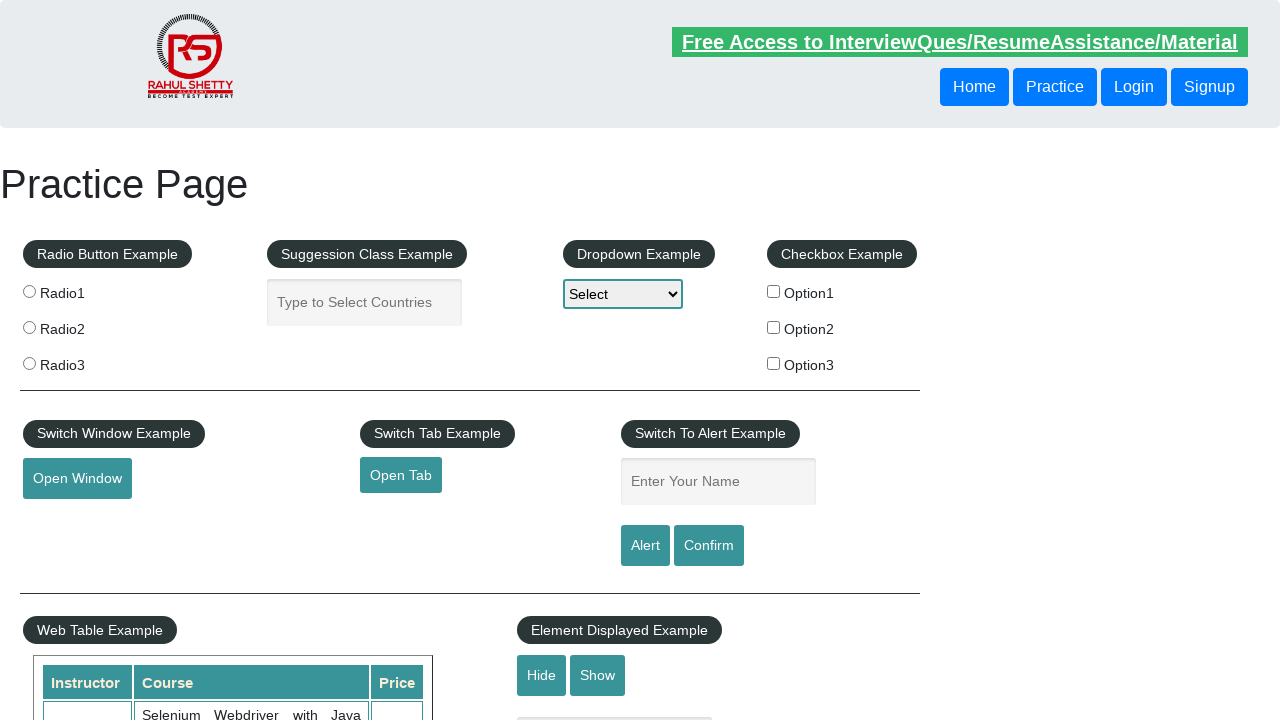

Clicked footer link 1 with Ctrl modifier to open in new tab at (68, 520) on #gf-BIG table tbody tr td:first-child ul a >> nth=1
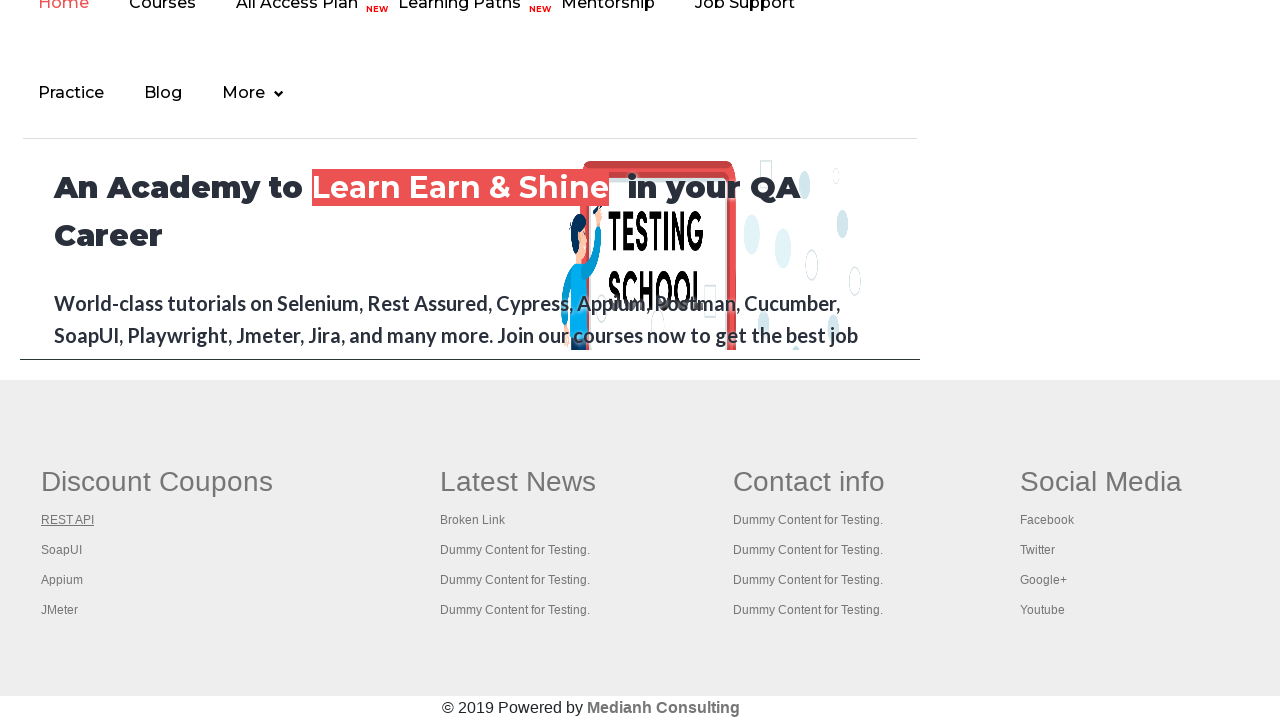

Clicked footer link 2 with Ctrl modifier to open in new tab at (62, 550) on #gf-BIG table tbody tr td:first-child ul a >> nth=2
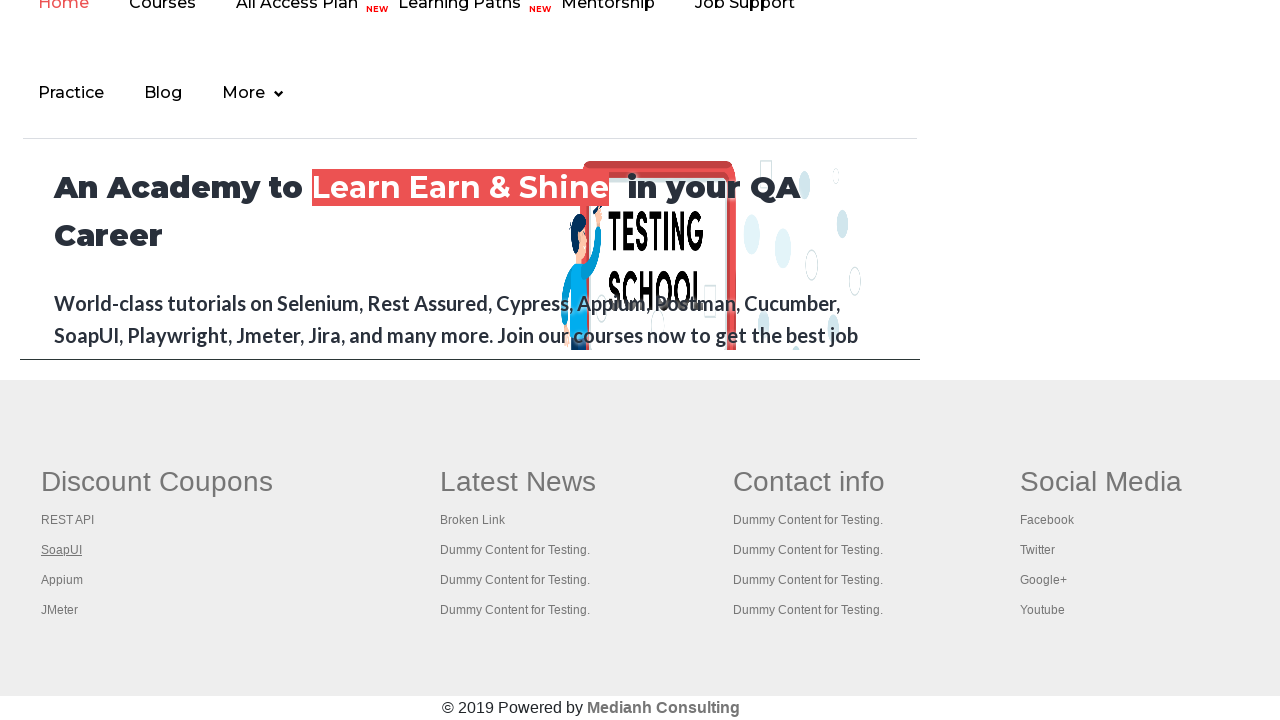

Clicked footer link 3 with Ctrl modifier to open in new tab at (62, 580) on #gf-BIG table tbody tr td:first-child ul a >> nth=3
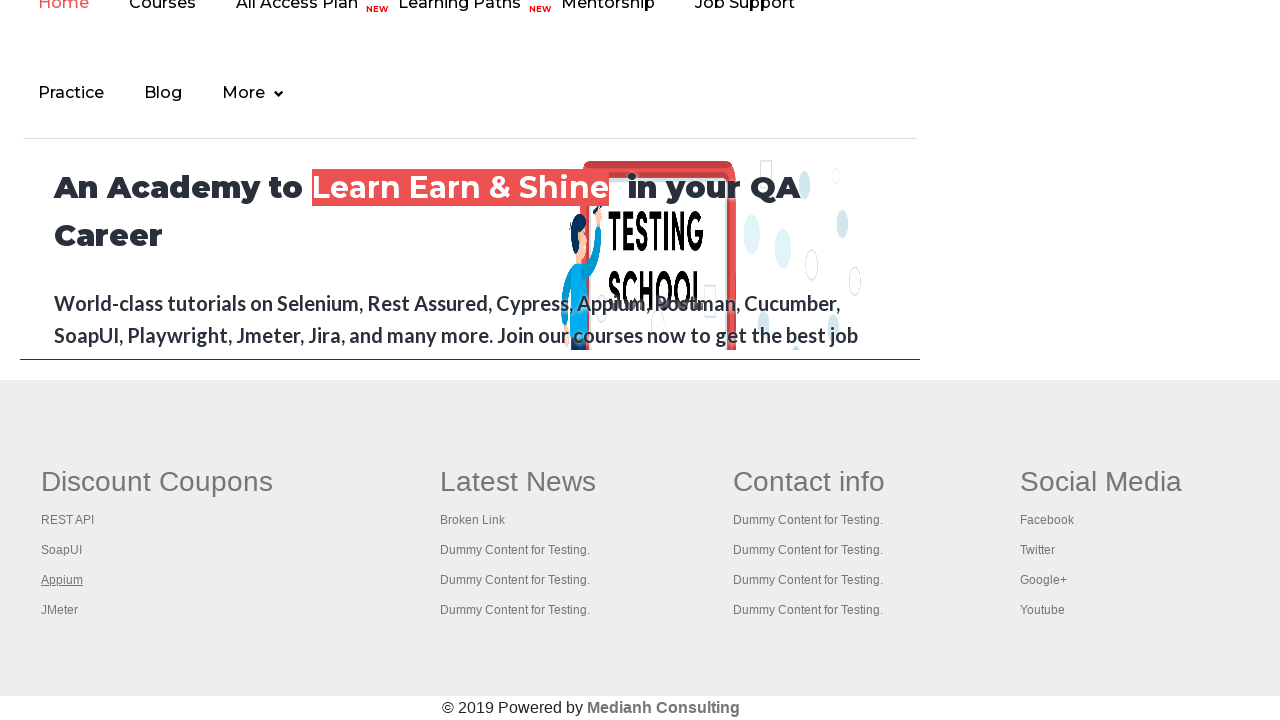

Clicked footer link 4 with Ctrl modifier to open in new tab at (60, 610) on #gf-BIG table tbody tr td:first-child ul a >> nth=4
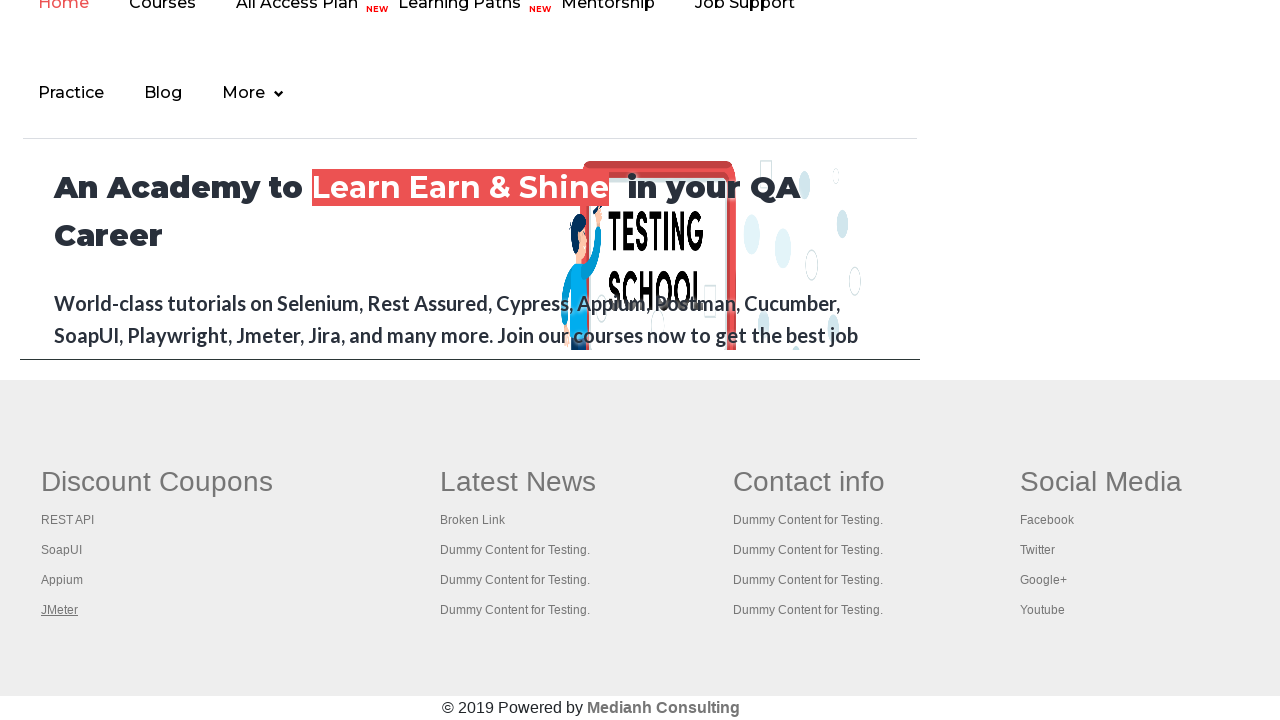

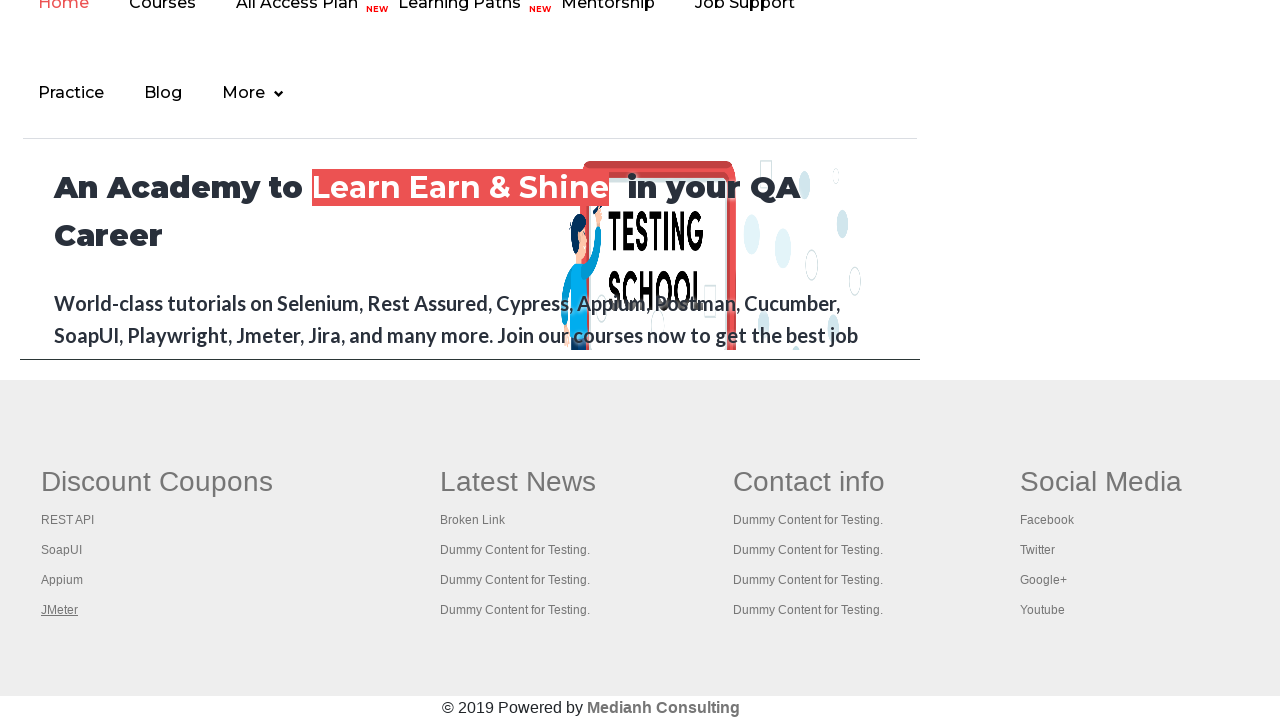